Tests a dropdown element by selecting and verifying the gender dropdown options on a form page

Starting URL: https://automationfc.github.io/multiple-fields/index.html

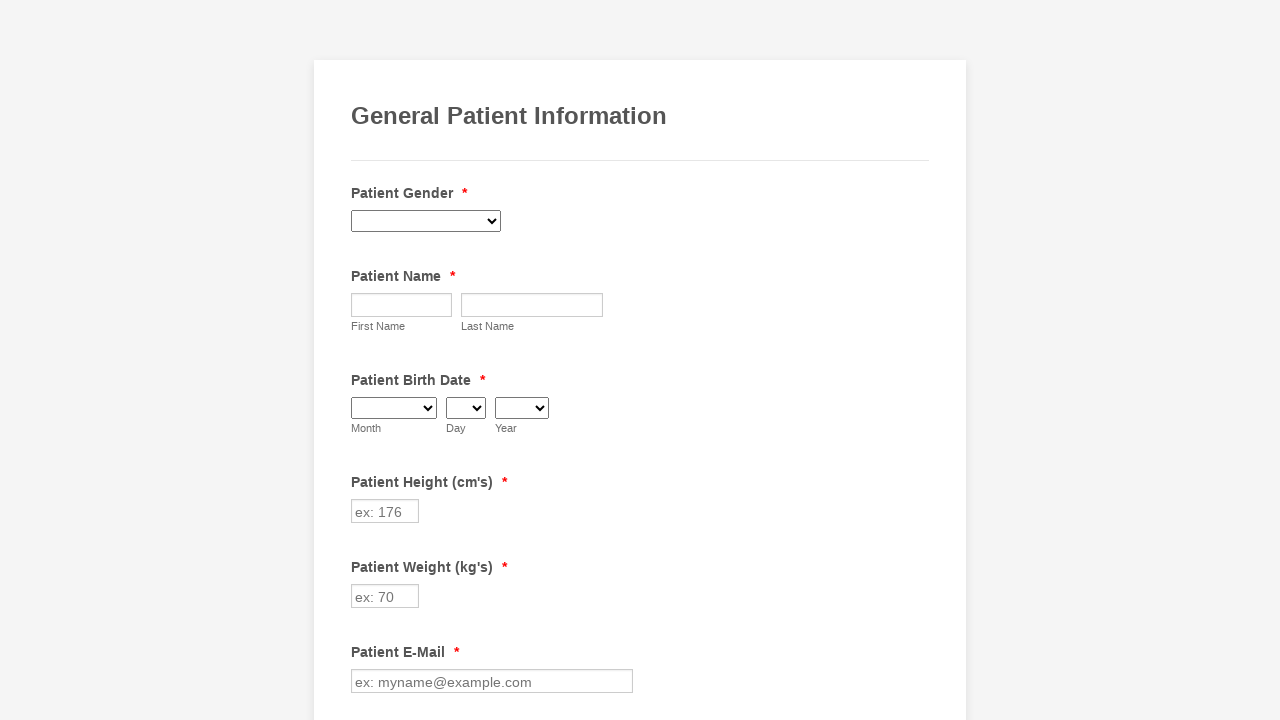

Waited for gender dropdown element to be visible
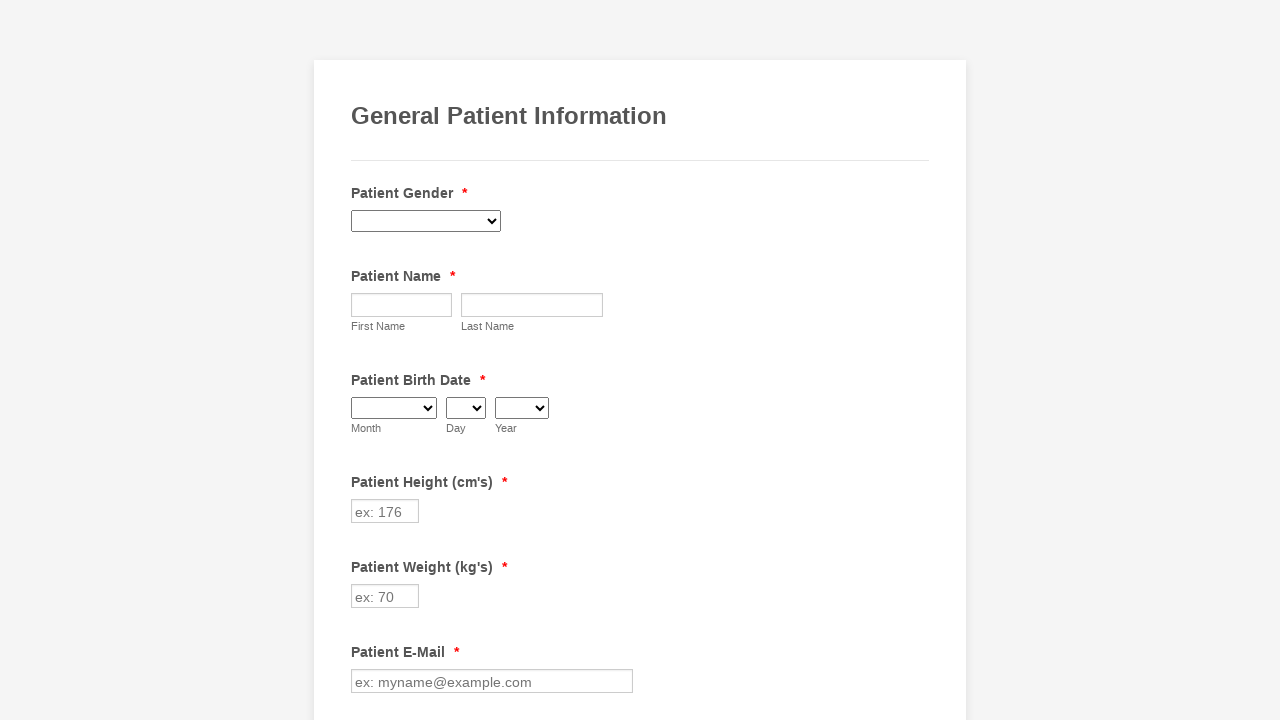

Located gender dropdown element
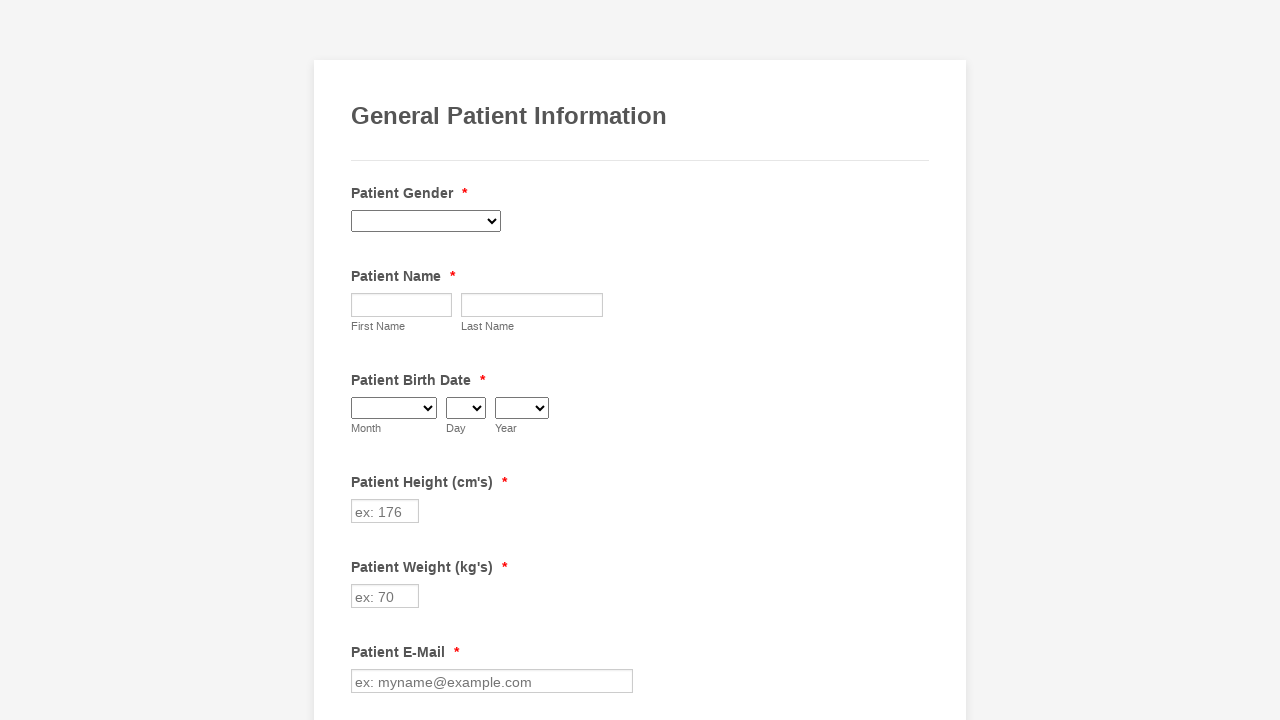

Selected 'Male' option from gender dropdown on #input_71
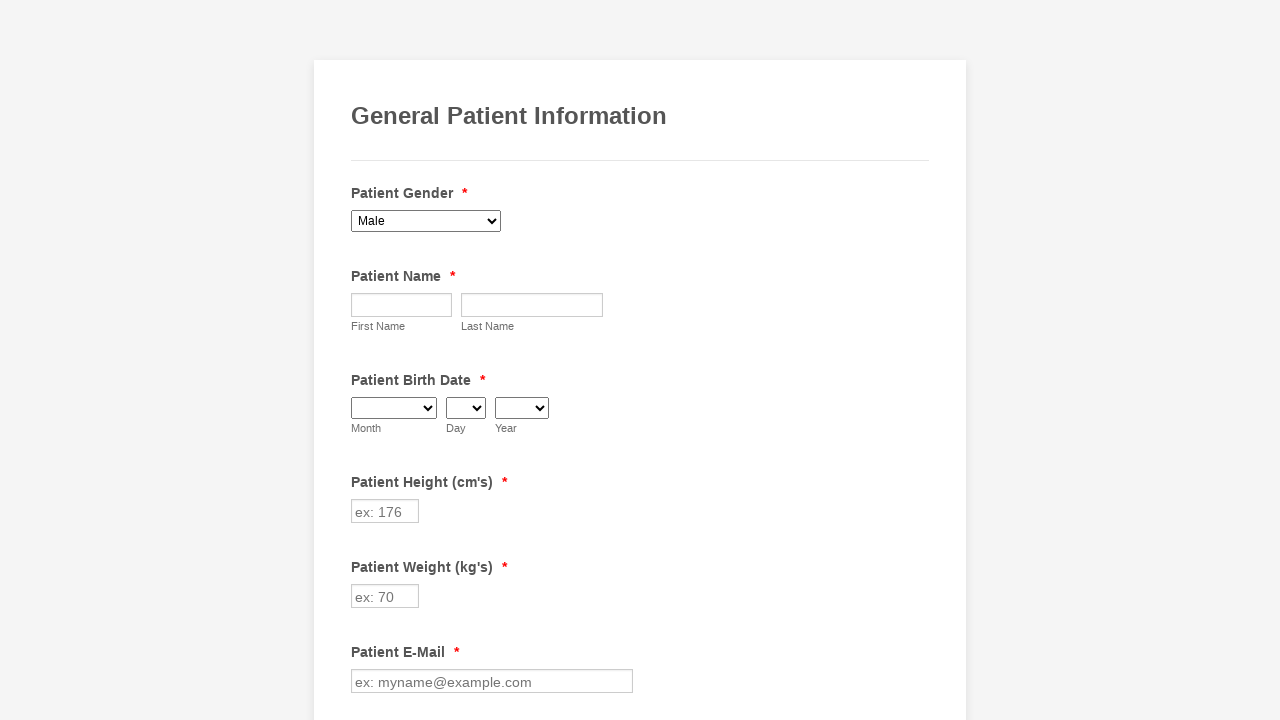

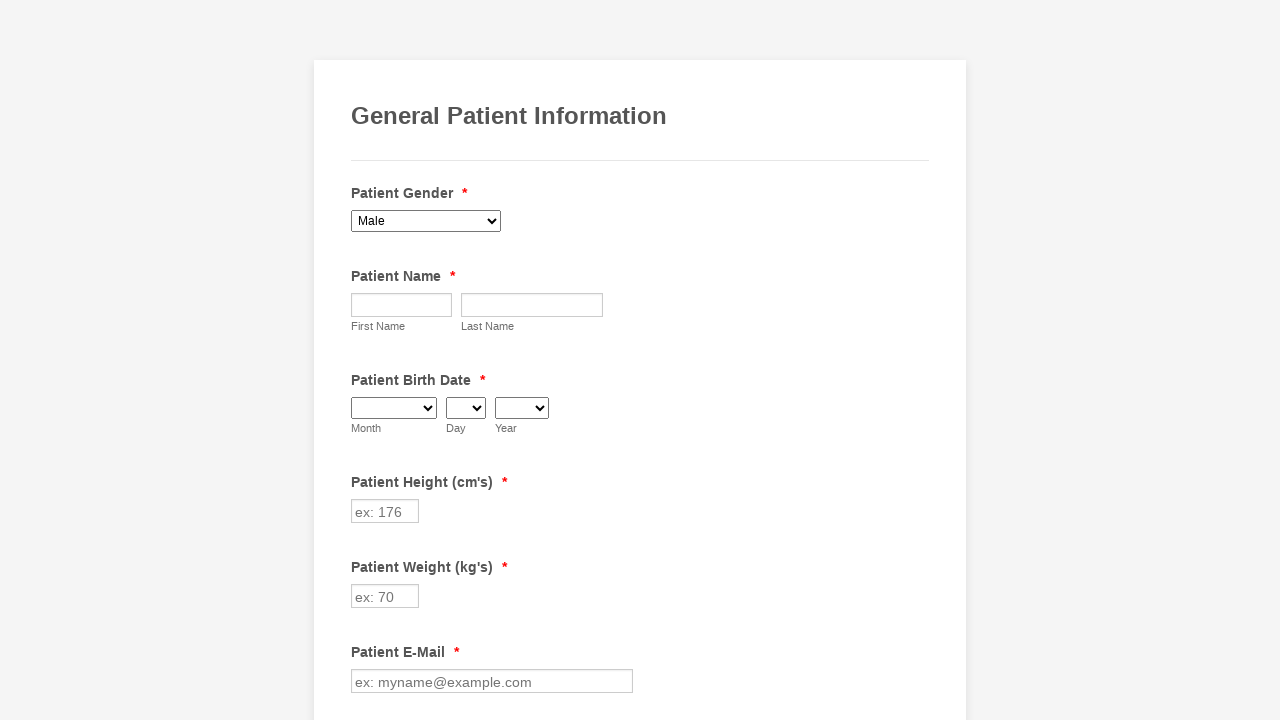